Tests hover functionality on an e-commerce site by hovering over the "Moda" (Fashion) menu item to trigger dropdown menu display

Starting URL: https://www.hepsiburada.com/

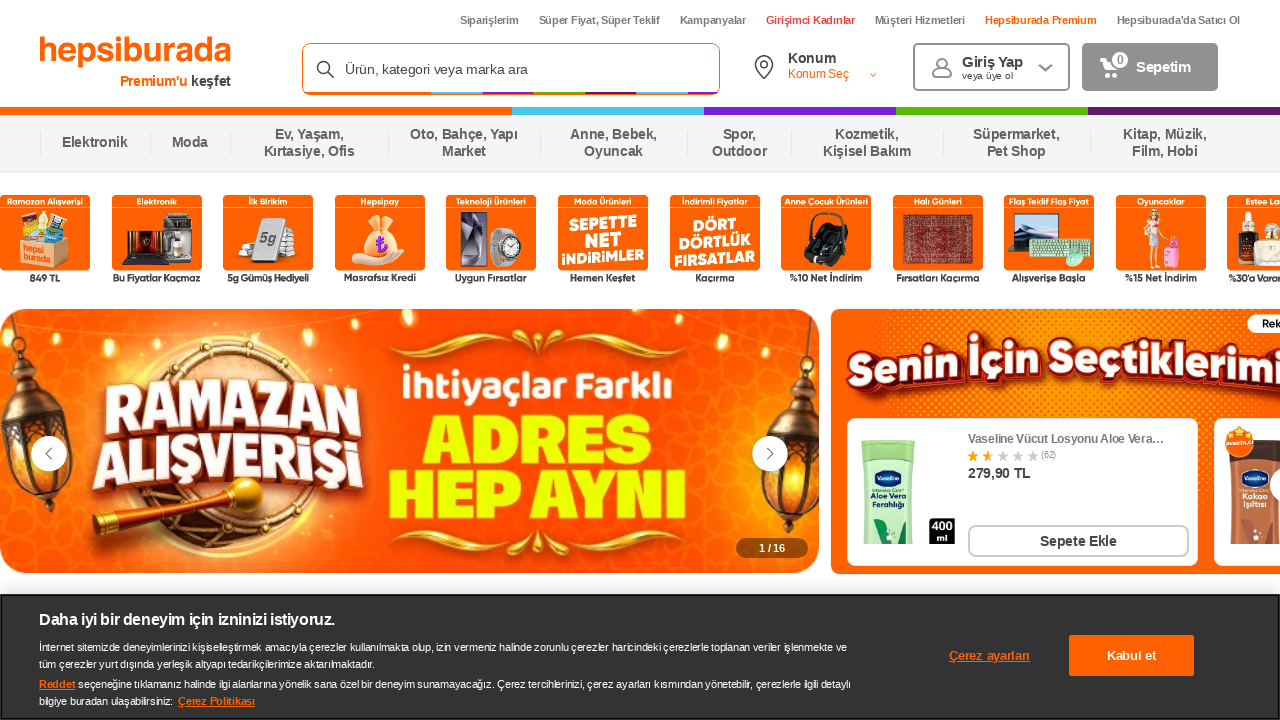

Located the 'Moda' (Fashion) menu item
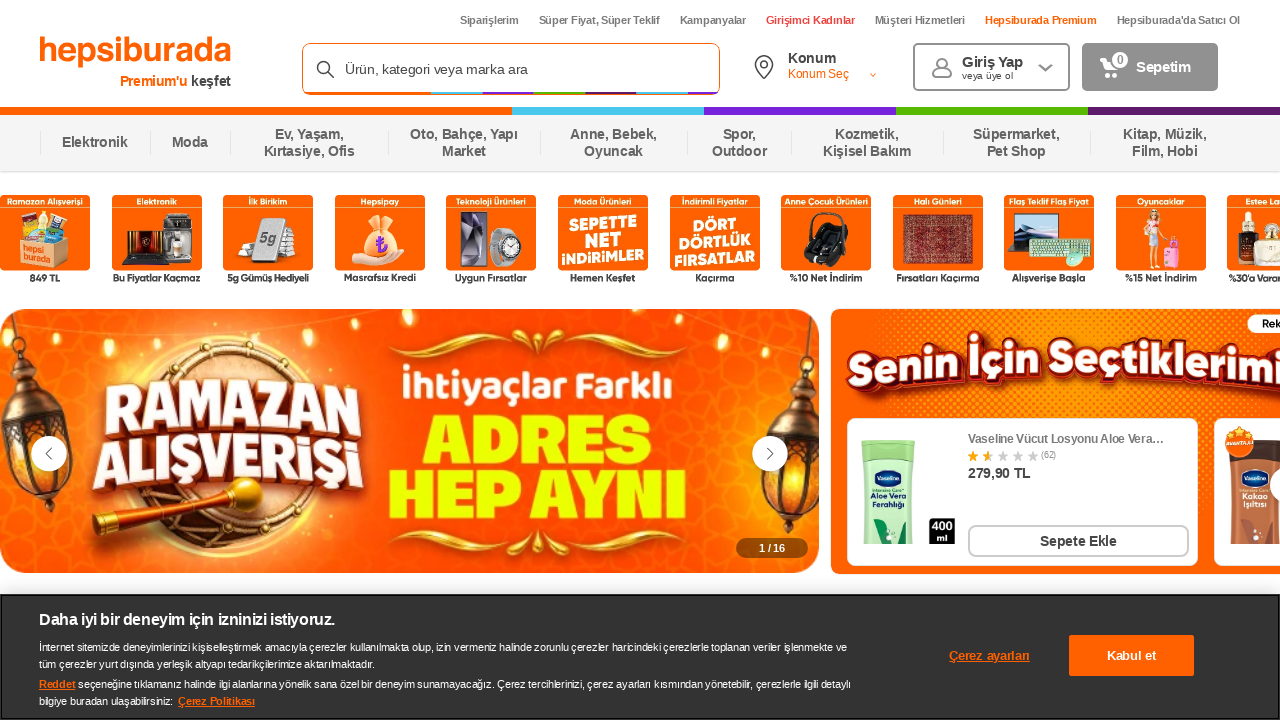

Hovered over the 'Moda' menu item to trigger dropdown at (190, 143) on xpath=//span[text()='Moda']
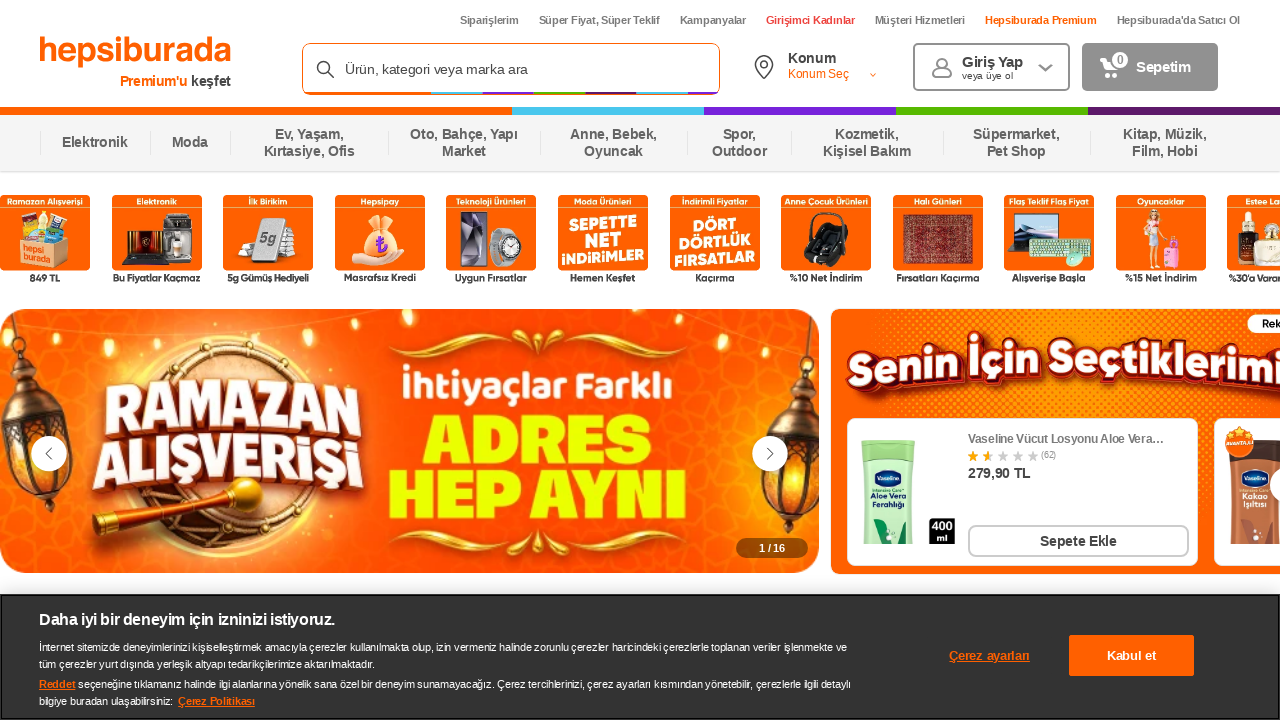

Waited 2 seconds for dropdown menu to display
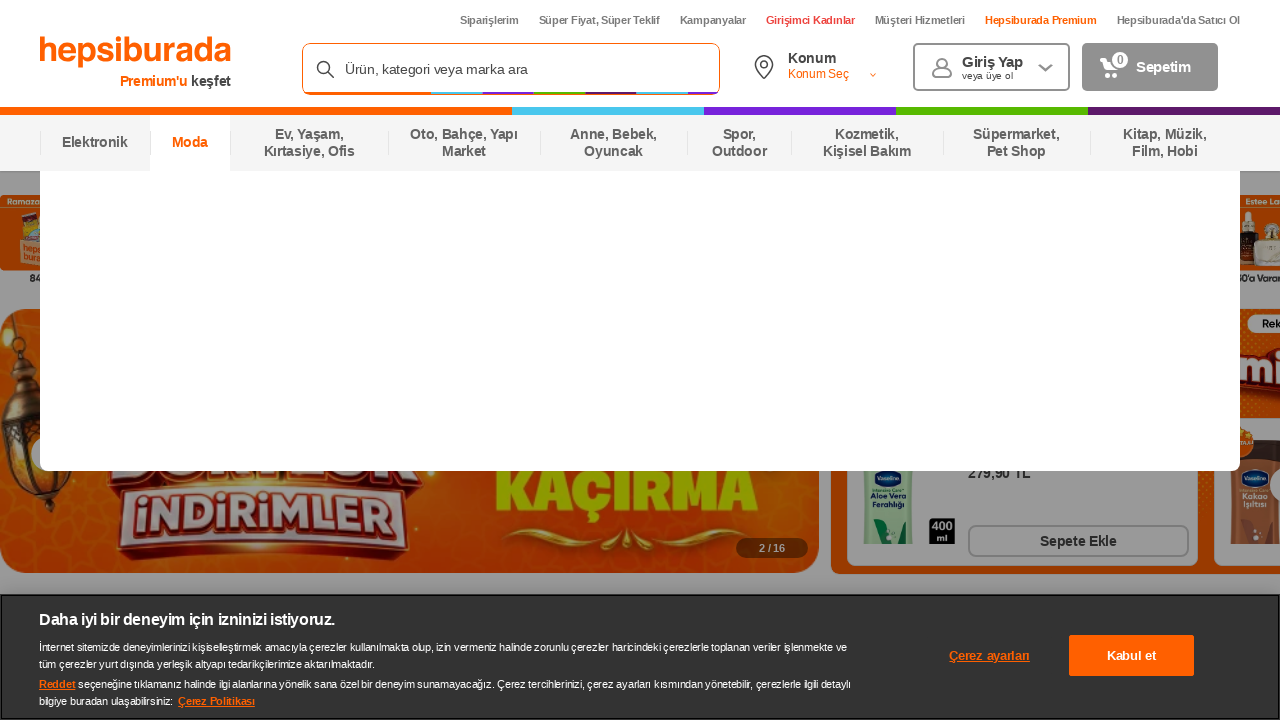

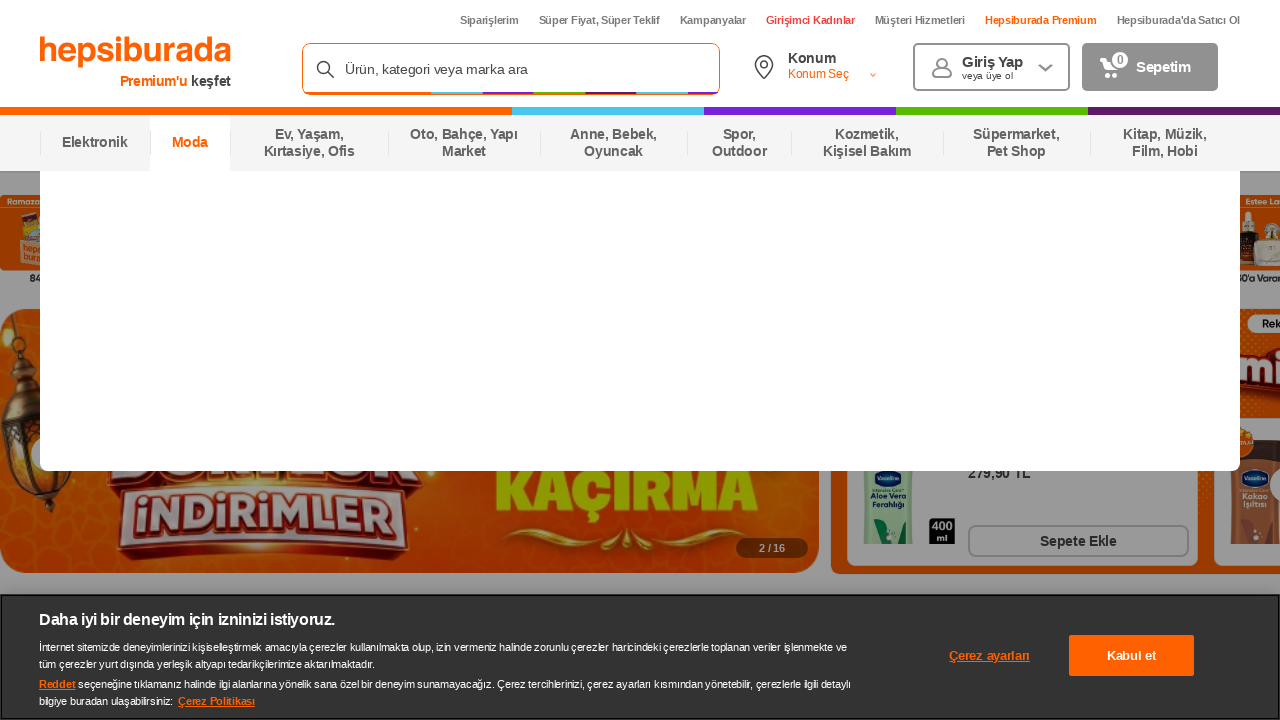